Tests BMI calculator with healthy weight values by entering weight (110kg) and height (176cm), then verifying the calculated BMI result

Starting URL: https://atidcollege.co.il/Xamples/bmi/

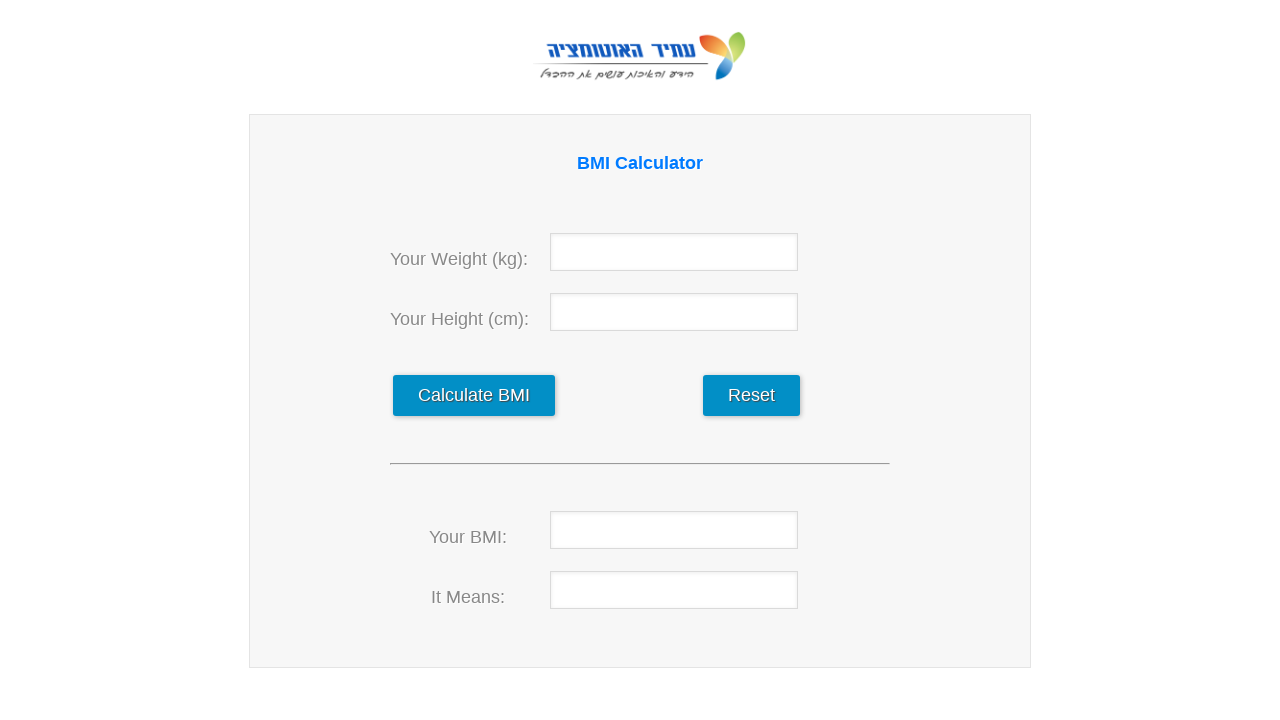

Cleared weight field on #weight
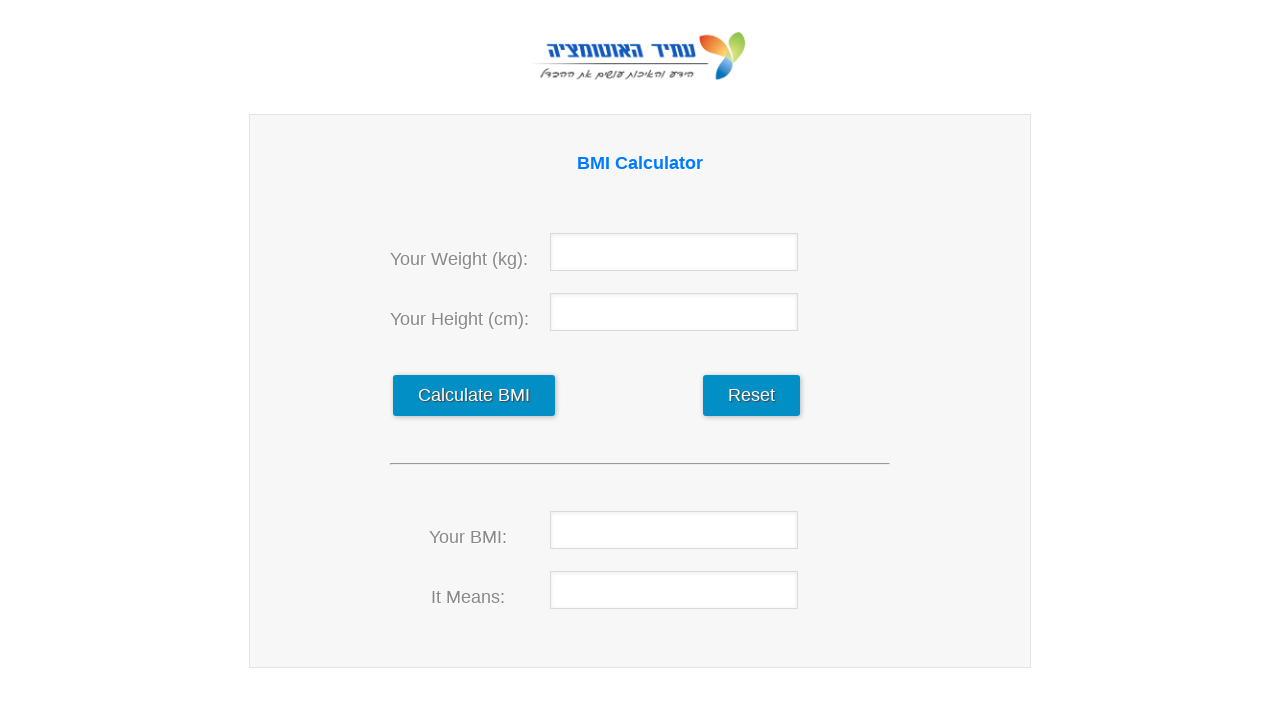

Entered weight value of 110kg on #weight
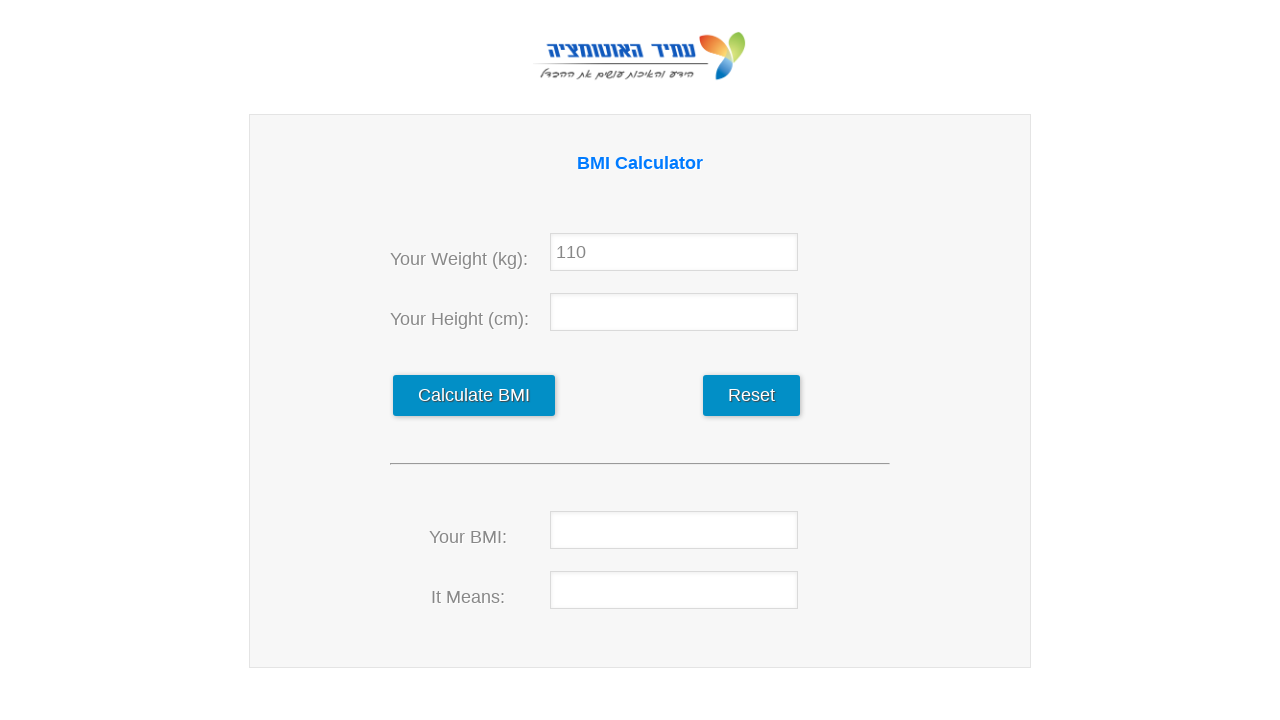

Cleared height field on #hight
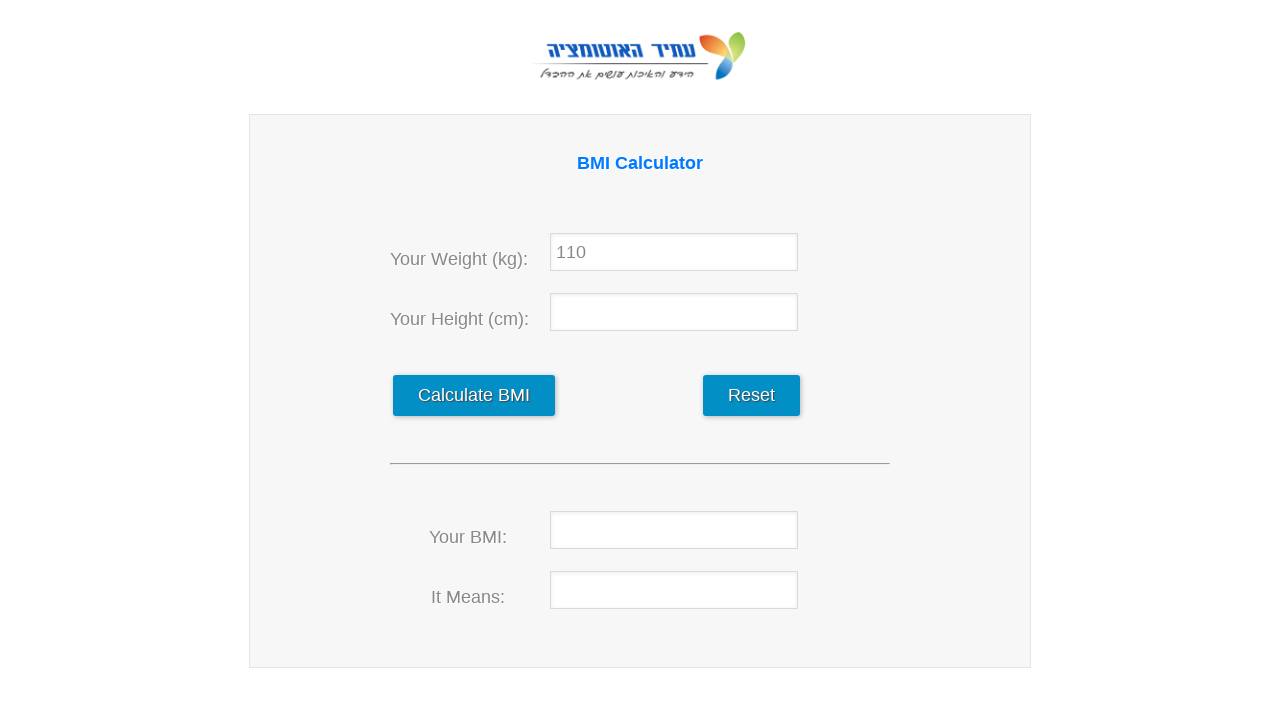

Entered height value of 176cm on #hight
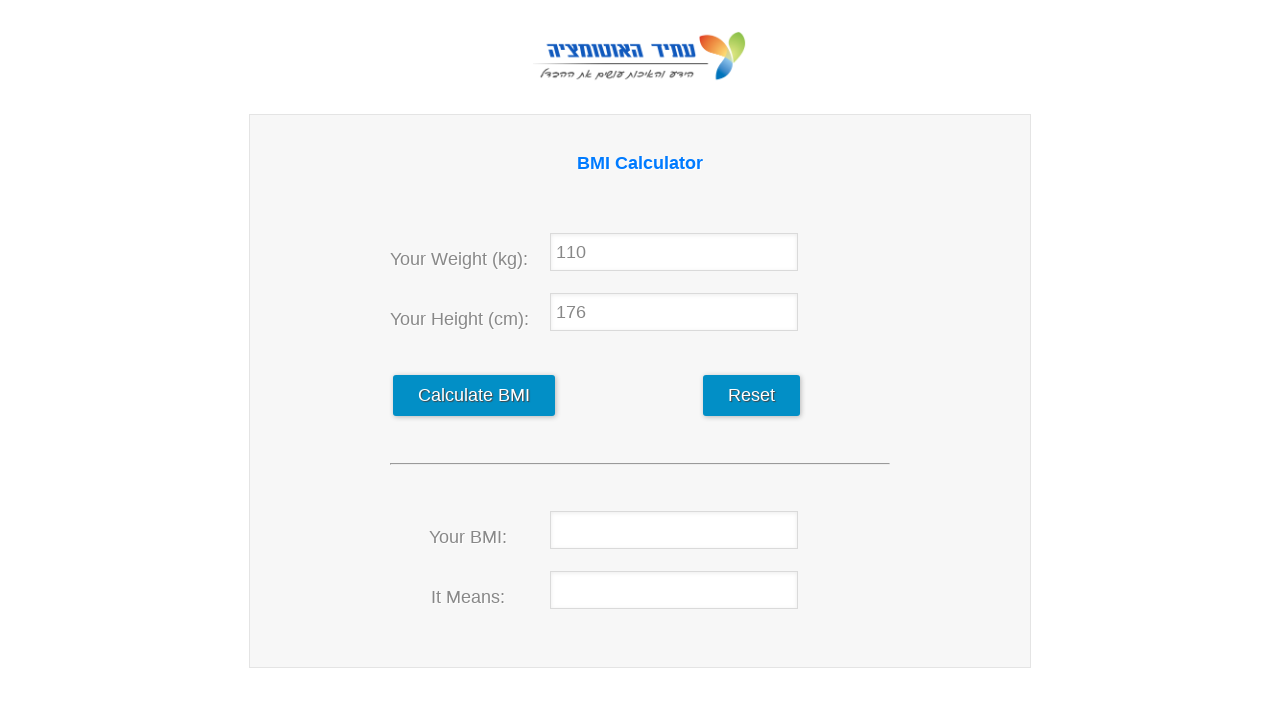

Clicked calculate button to compute BMI at (474, 396) on #calculate_data
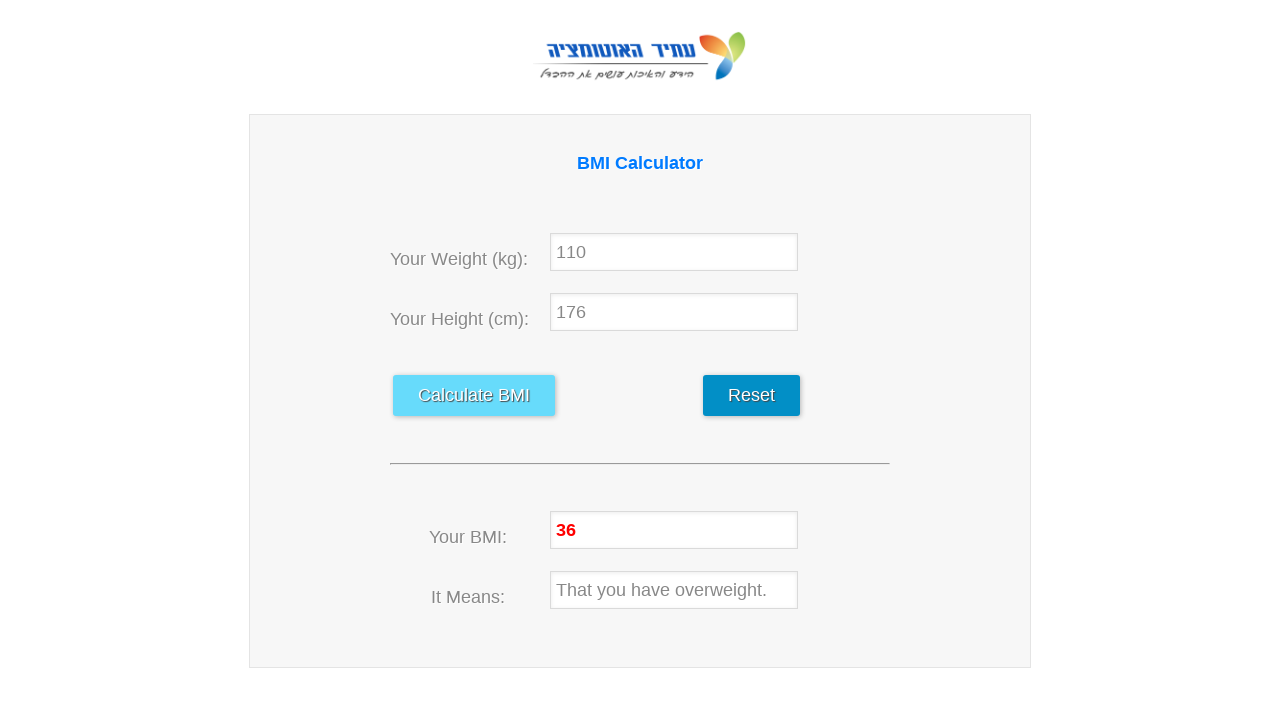

BMI result displayed successfully
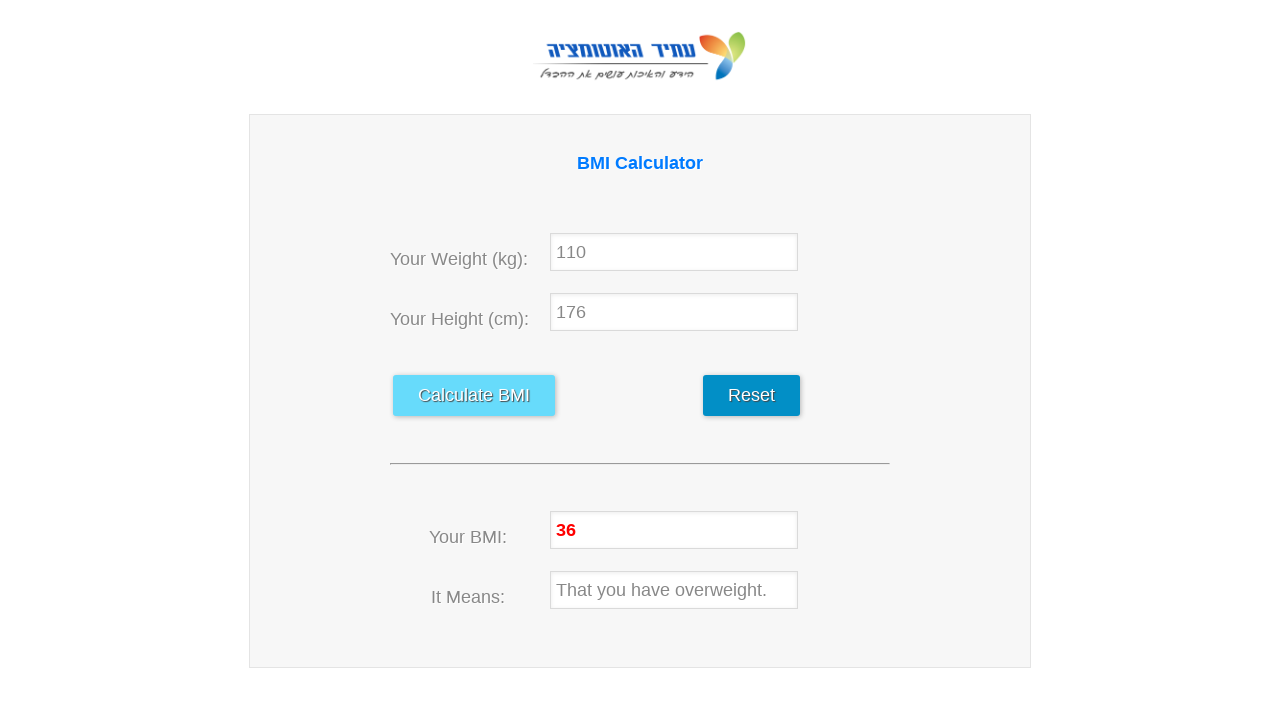

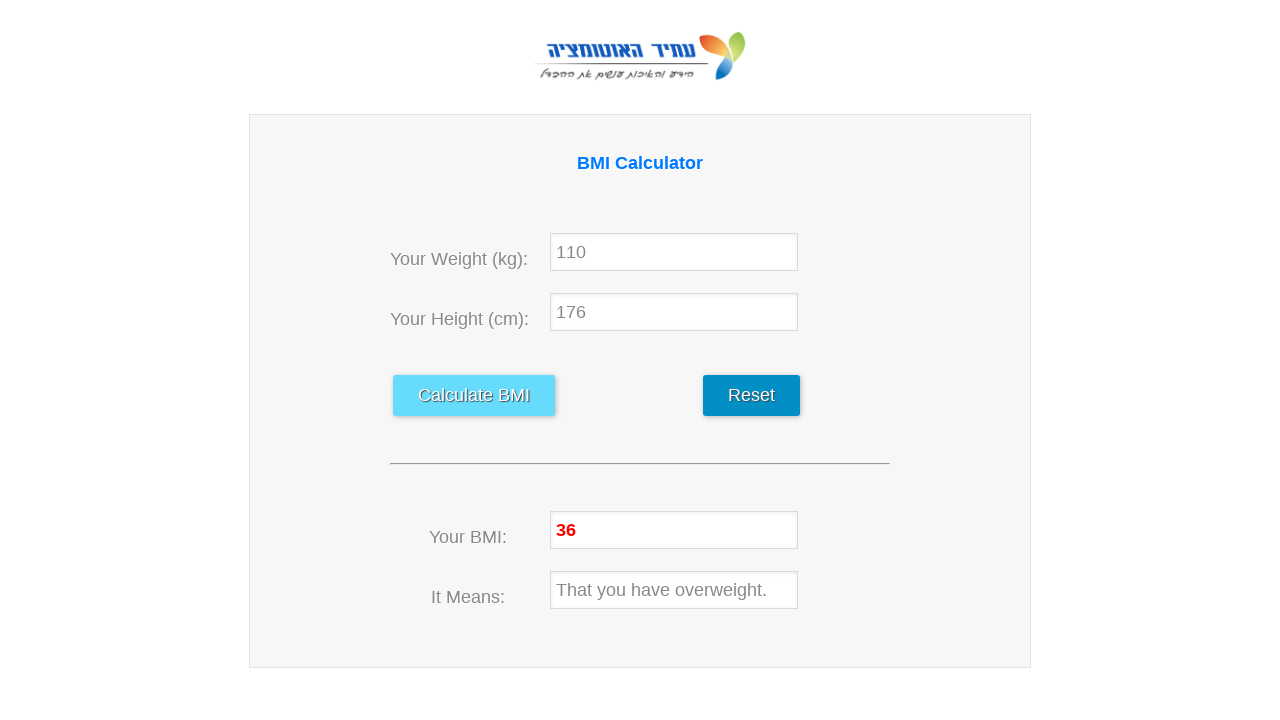